Tests scrolling to a specific element on the page using JavaScript scrollIntoView

Starting URL: http://play2.automationcamp.ir

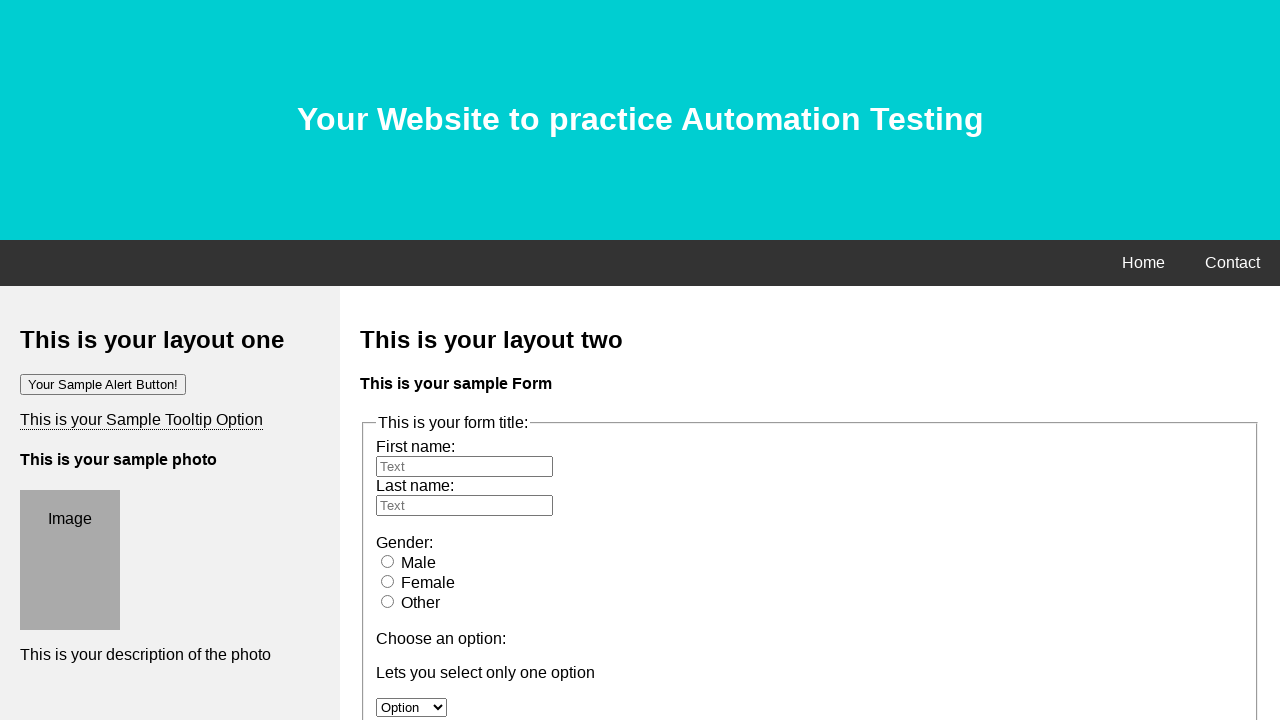

Located element with text 'here' using XPath selector
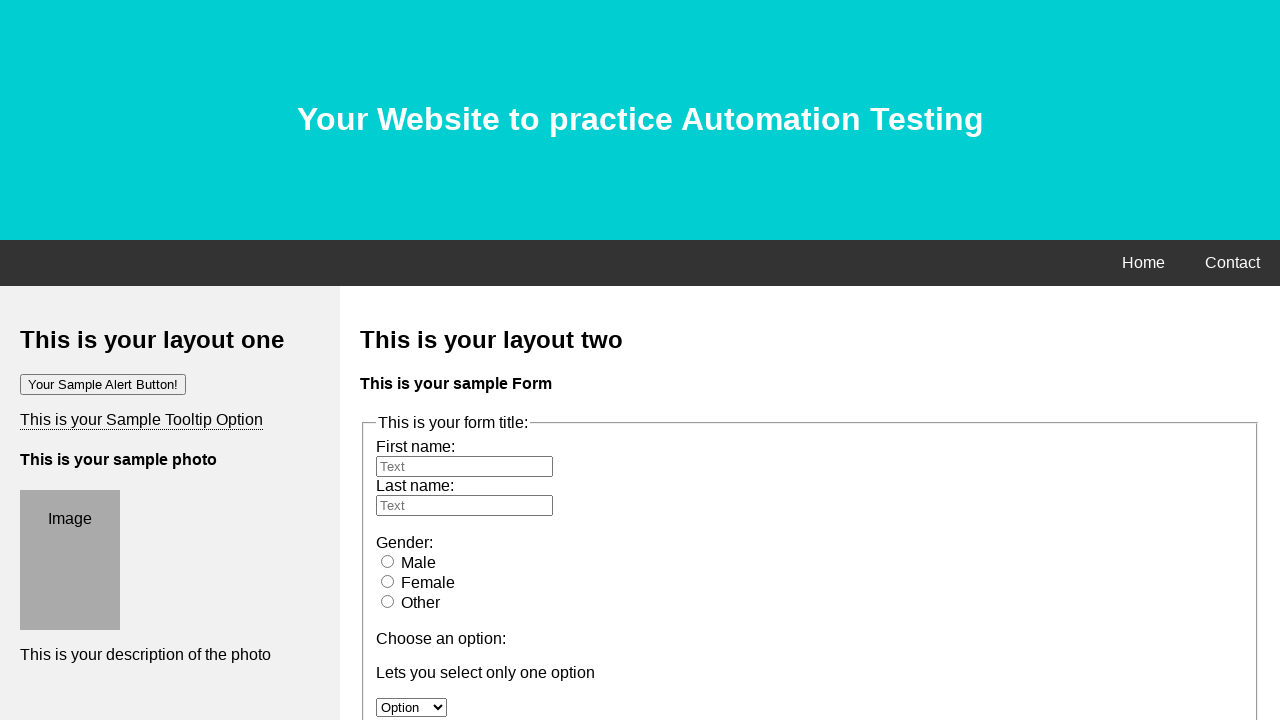

Scrolled to element 'here' using scroll_into_view_if_needed()
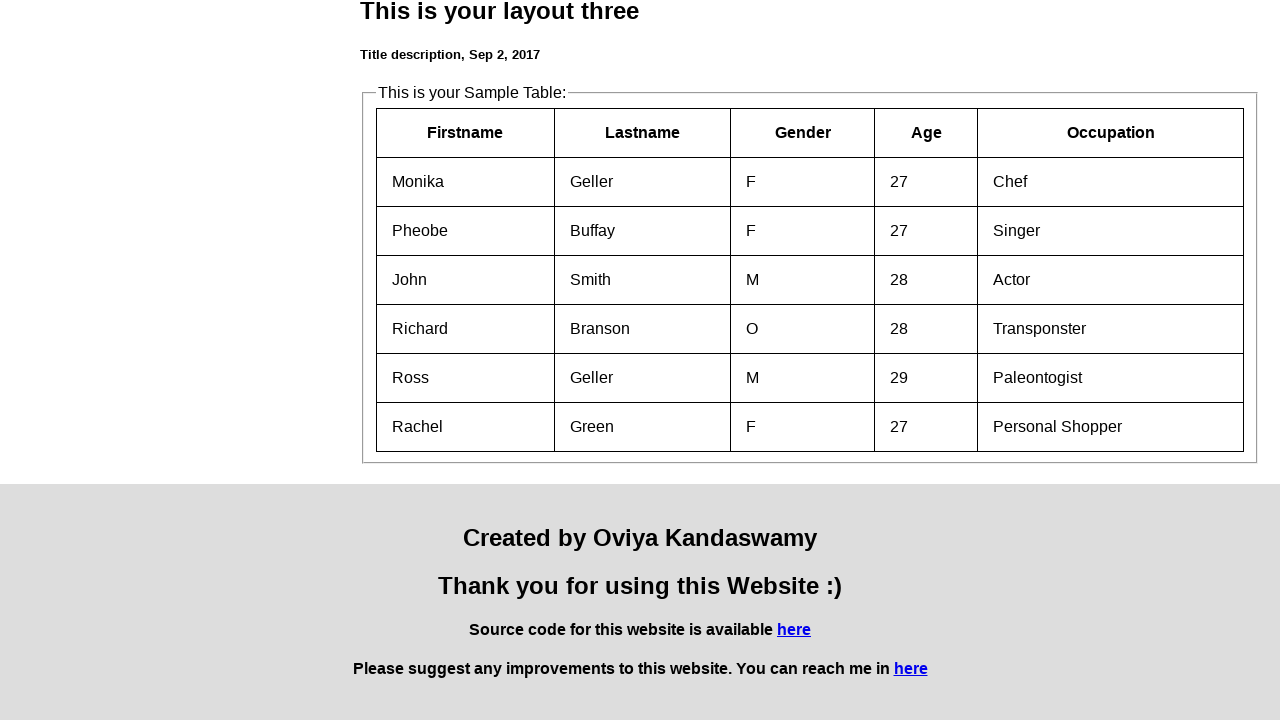

Waited 5000ms for element to be fully visible
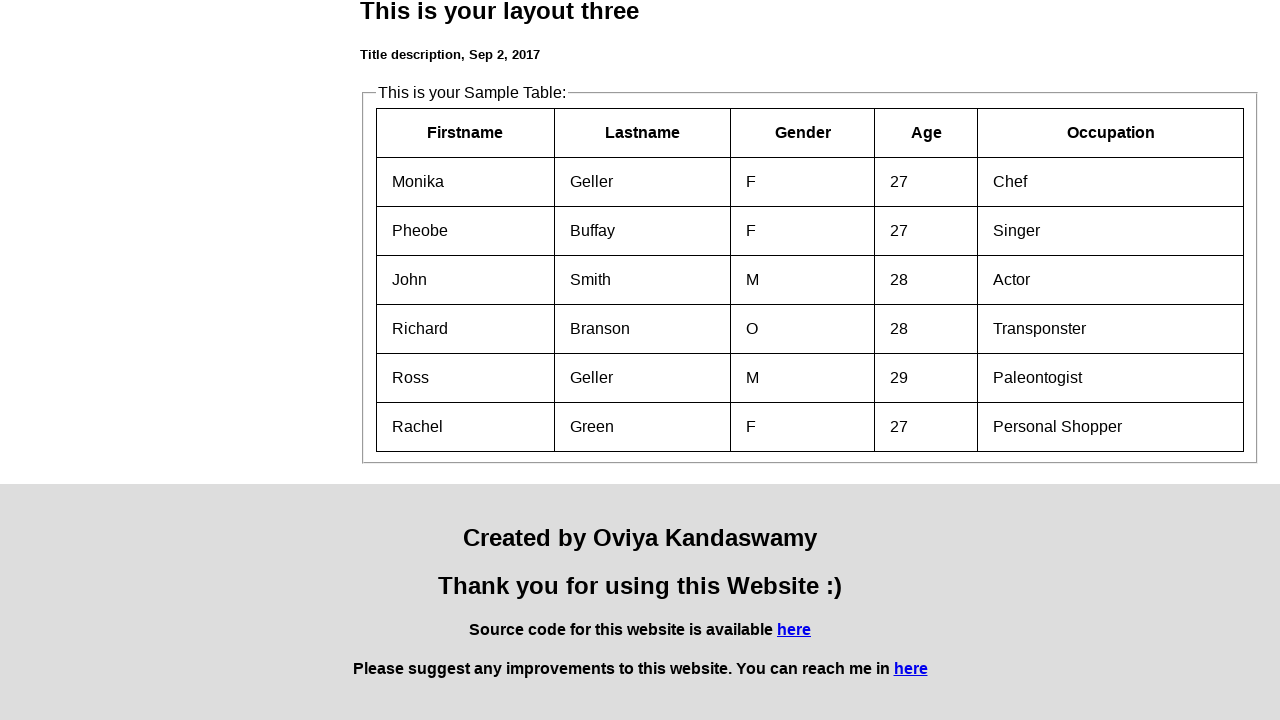

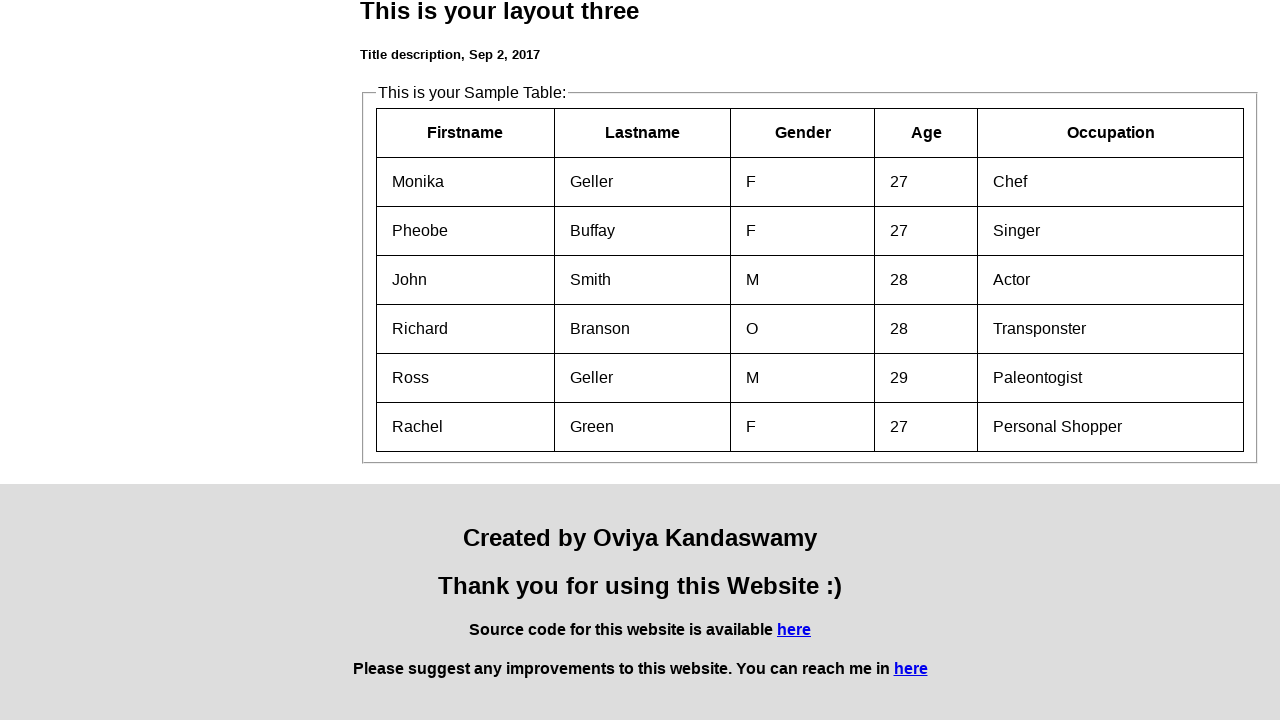